Tests dropdown selection using the Select API equivalent, selecting "Option 1" by visible text and verifying the selection

Starting URL: http://the-internet.herokuapp.com/dropdown

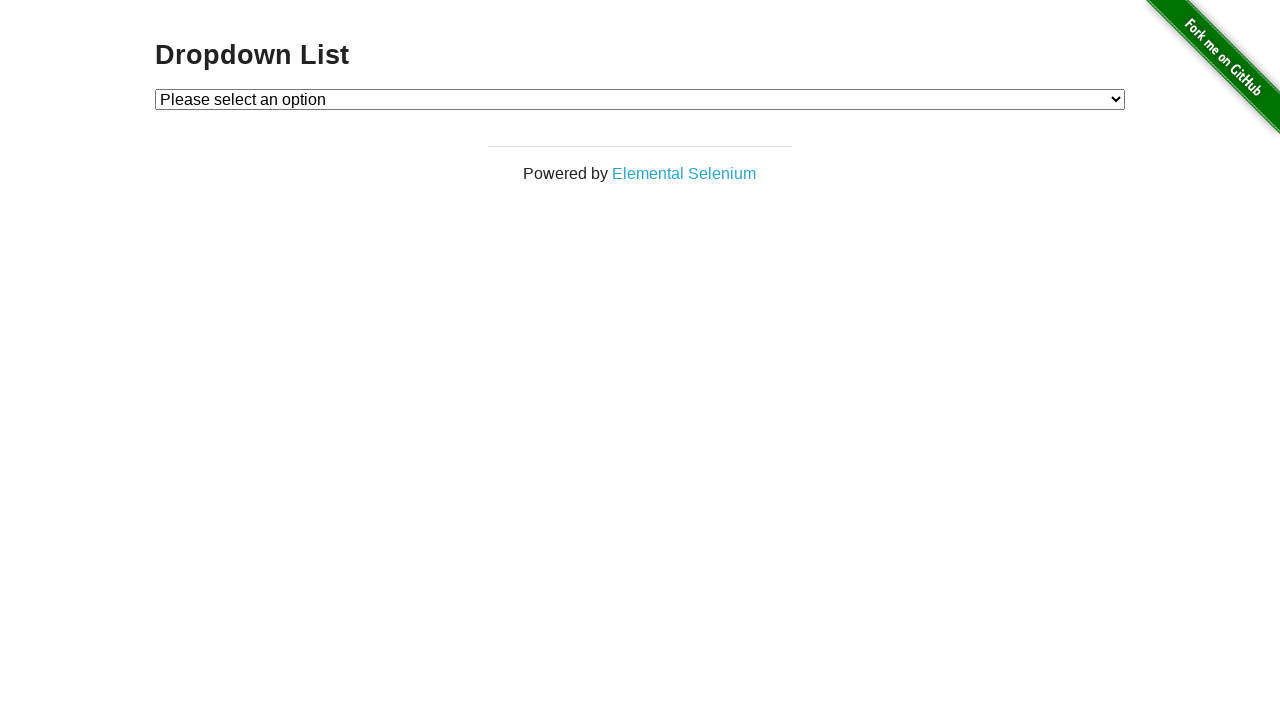

Navigated to dropdown page
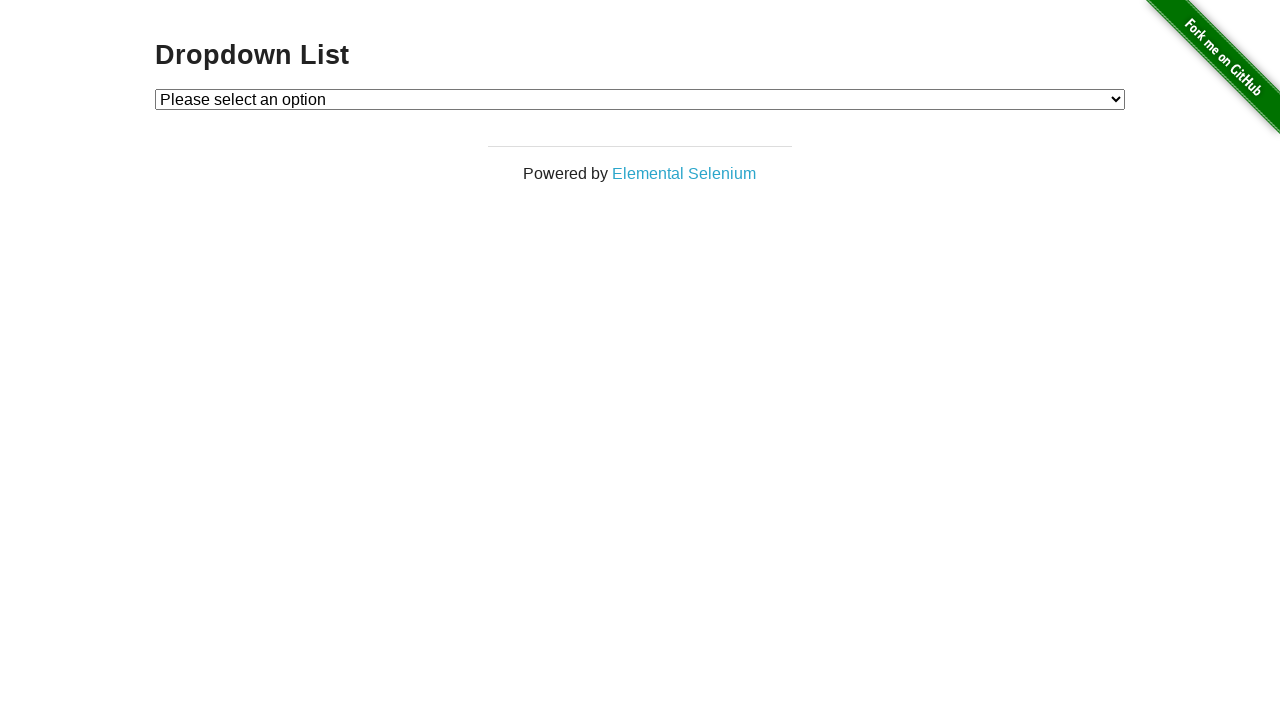

Selected 'Option 1' from dropdown using visible text on #dropdown
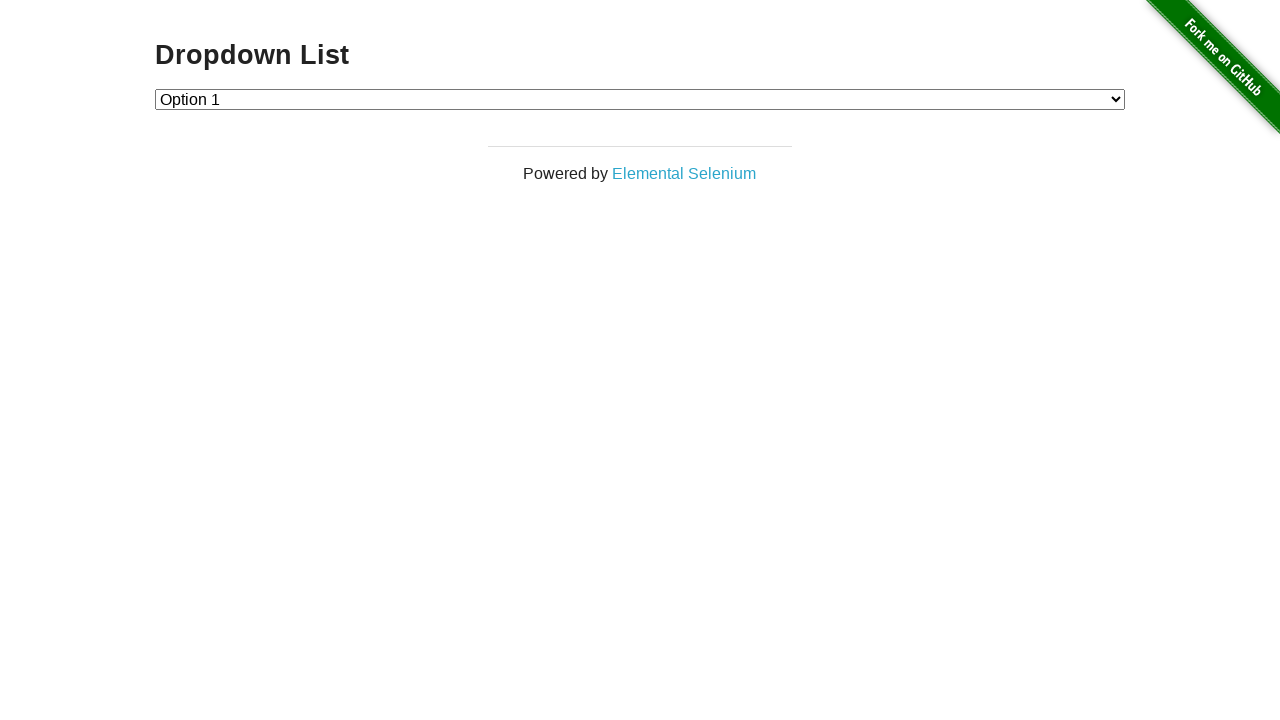

Retrieved selected option text
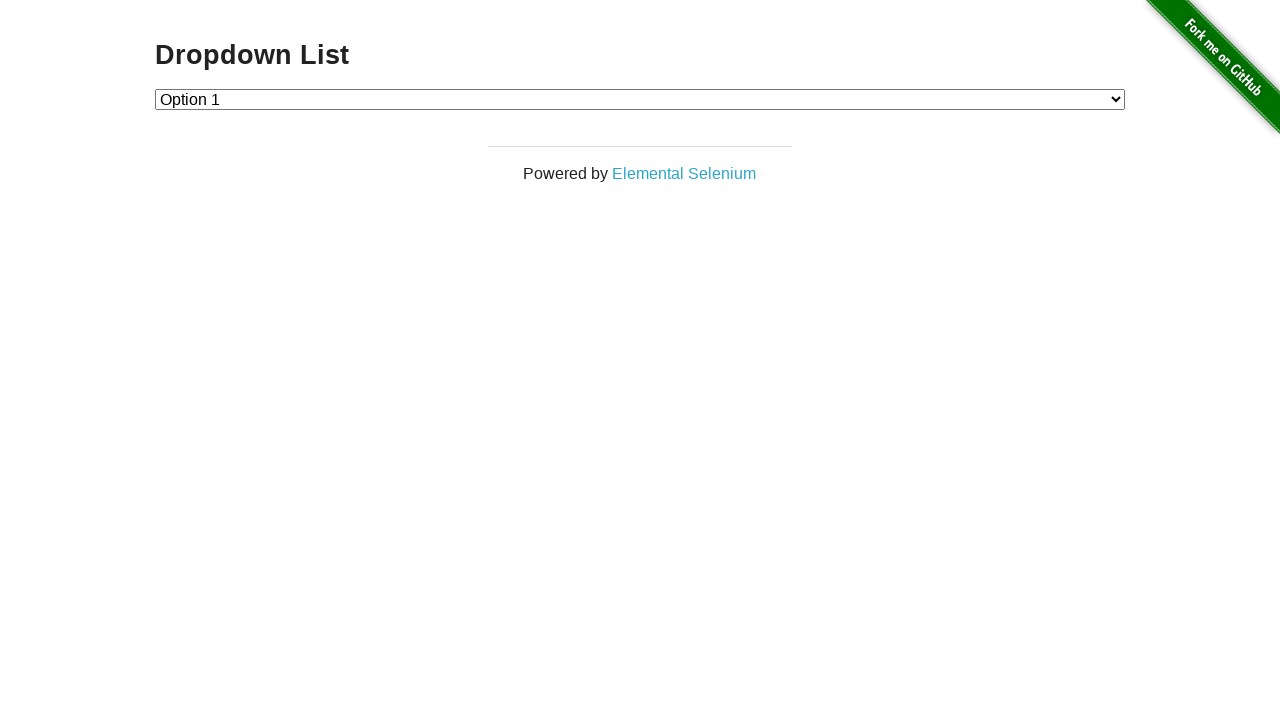

Verified that 'Option 1' is selected
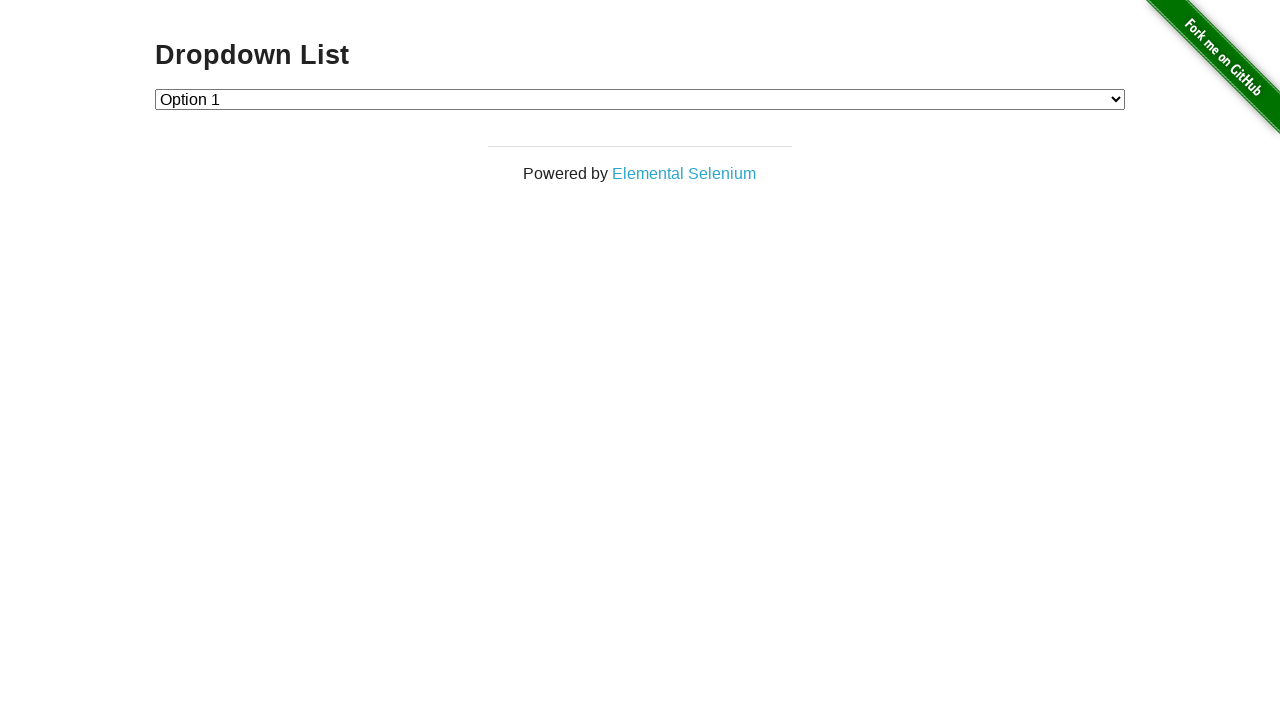

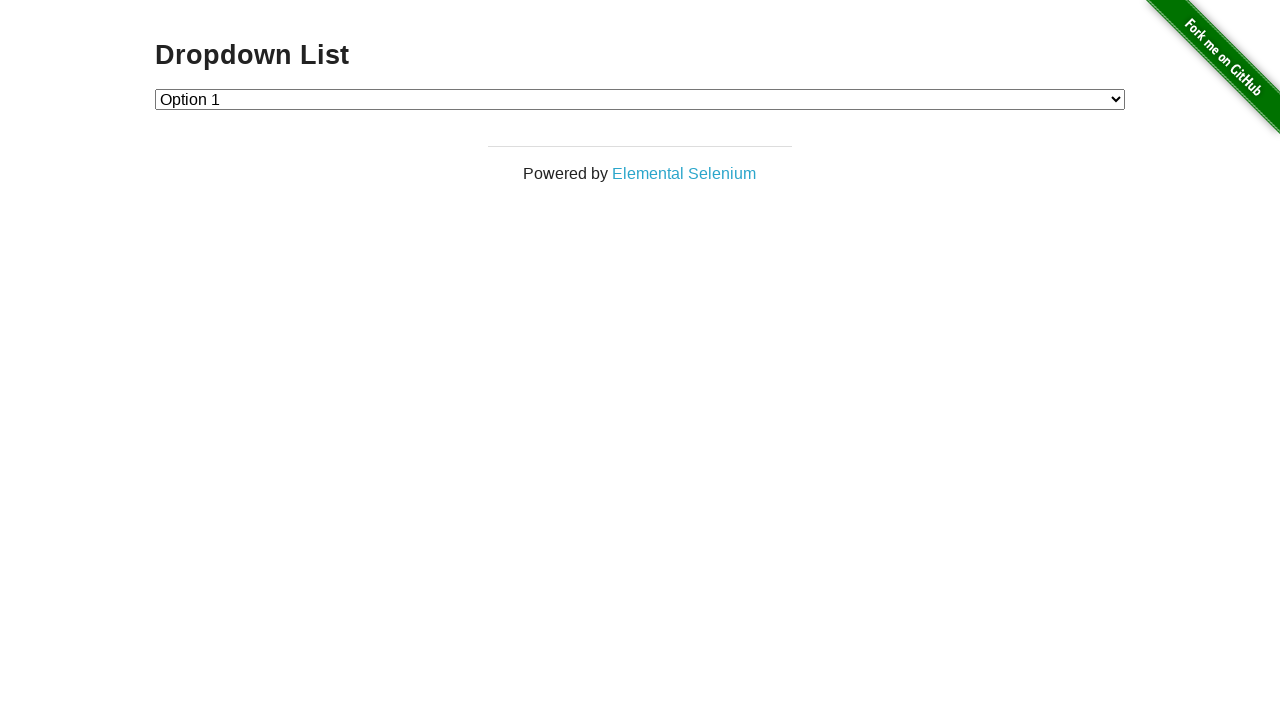